Tests a math calculation form by reading a value from the page, computing a mathematical formula, entering the result, checking a checkbox, selecting a radio button, and submitting the form.

Starting URL: https://suninjuly.github.io/math.html

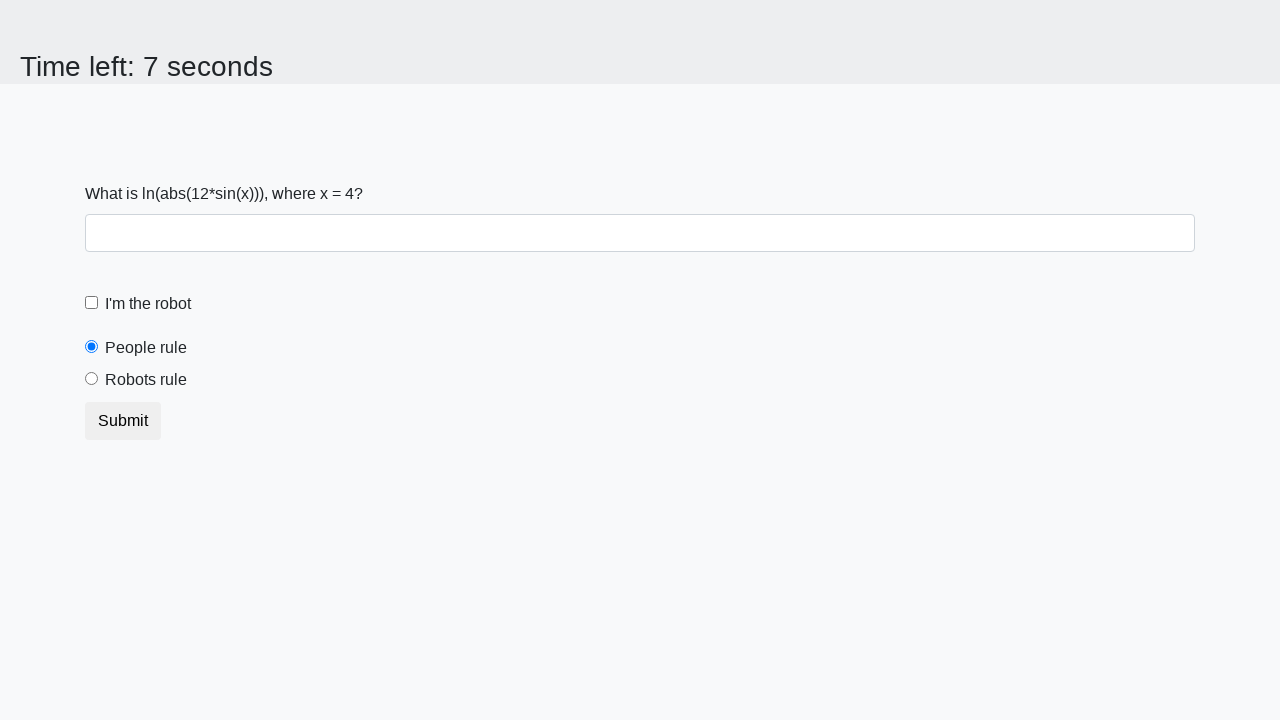

Located the x value element on the page
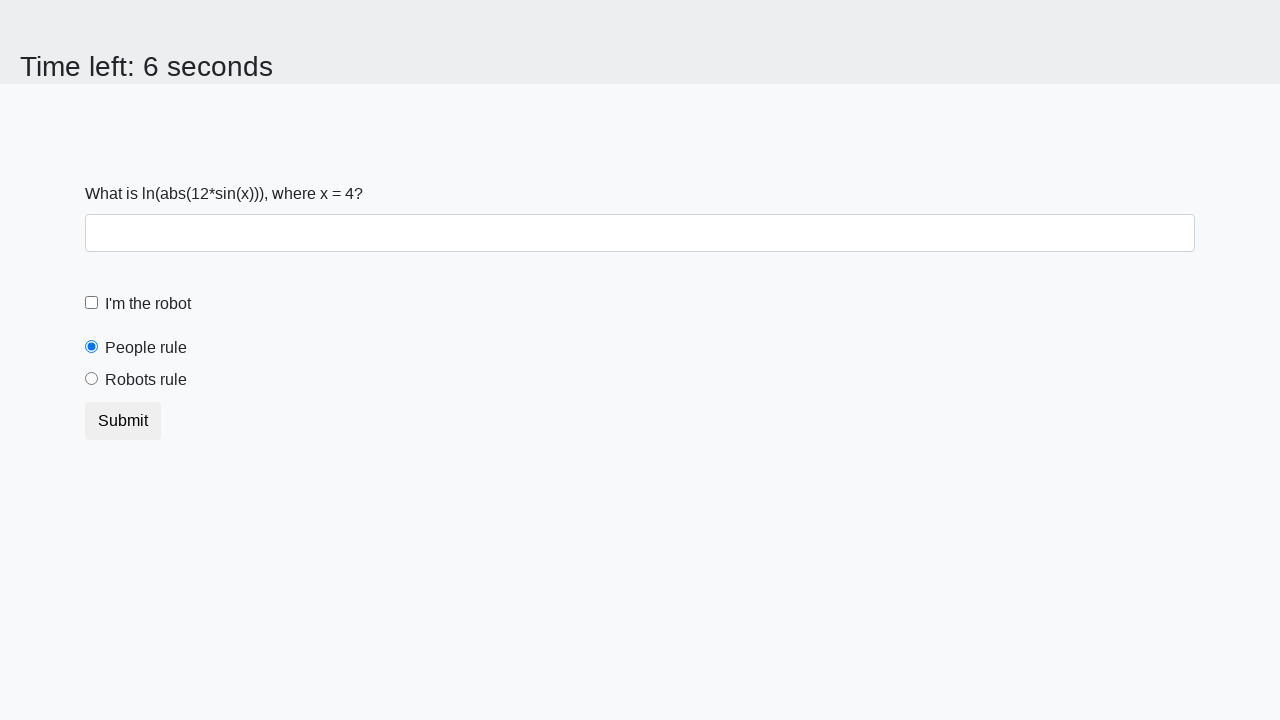

Read x value from page: 4
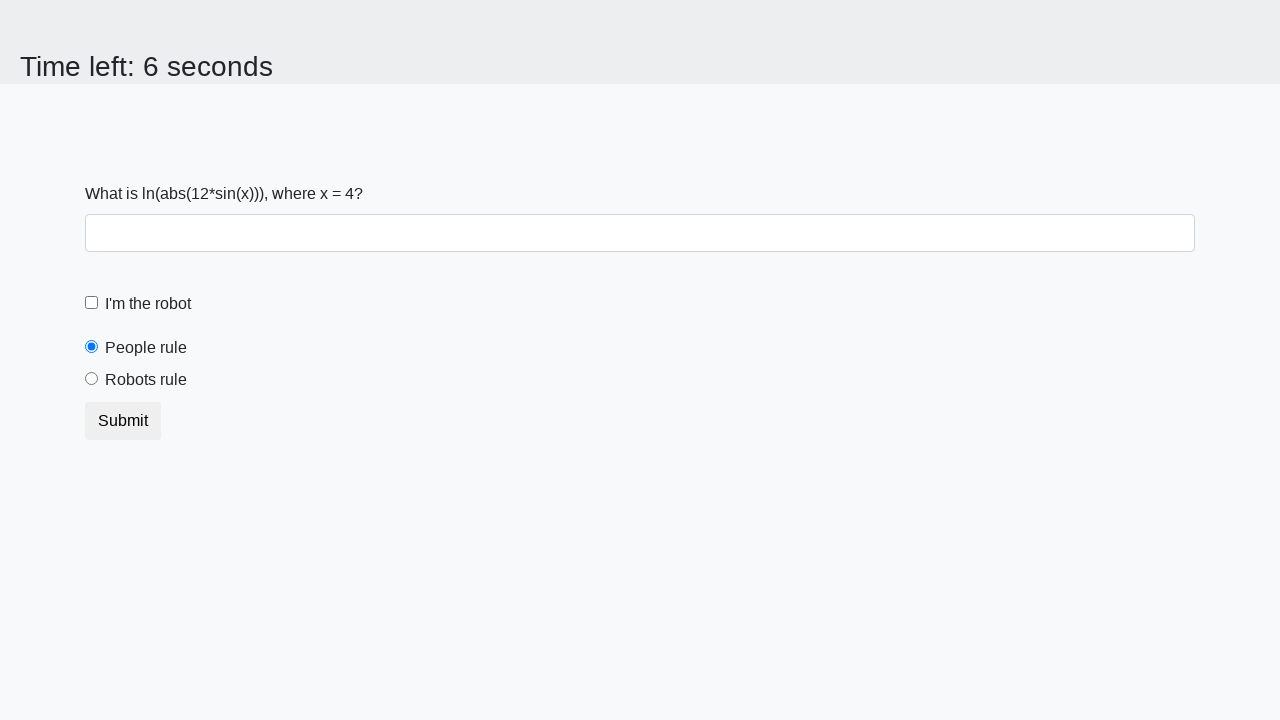

Calculated result using formula log(abs(12*sin(x))): 2.2062536857208763
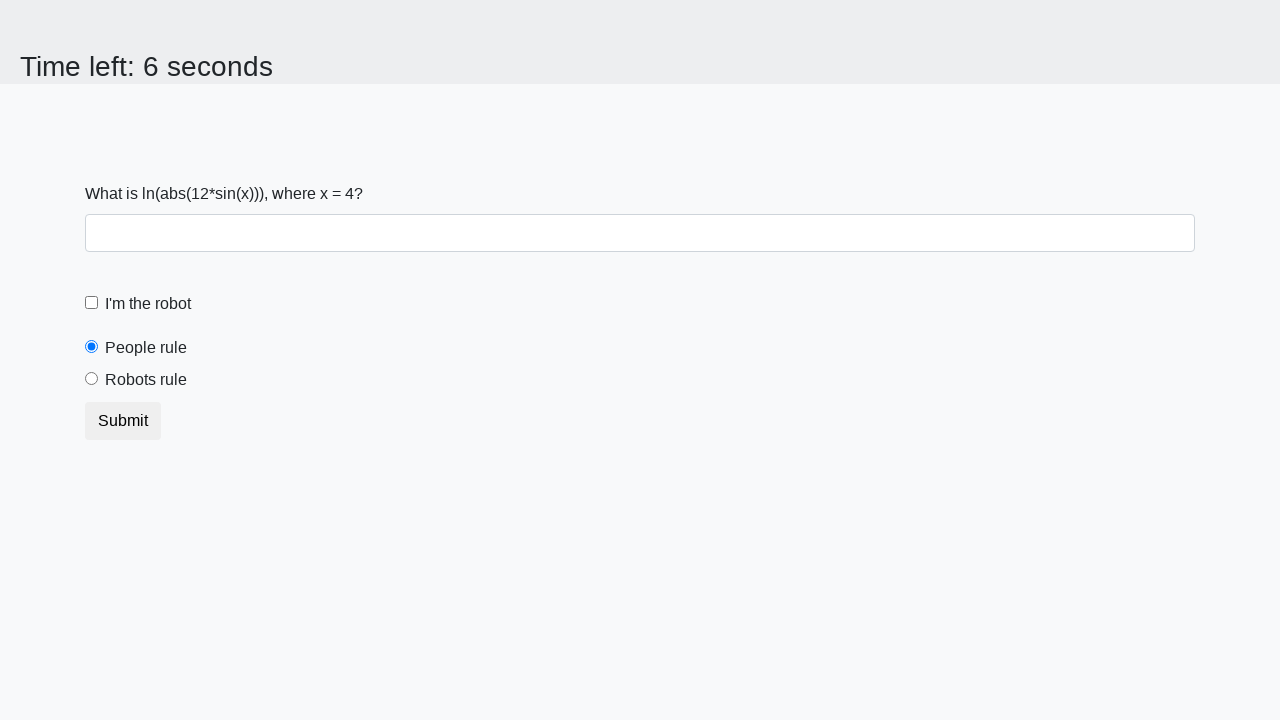

Entered calculated answer in the text field on input[type='text']
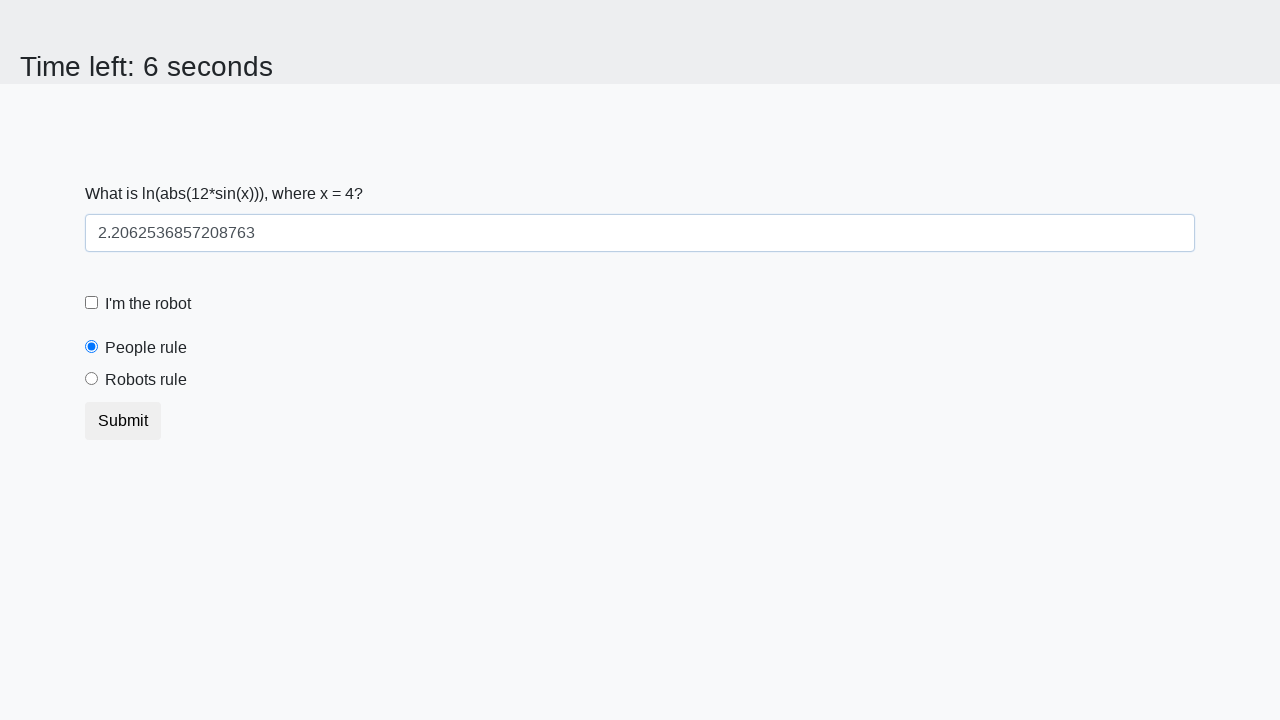

Checked the 'I'm the robot' checkbox at (92, 303) on #robotCheckbox
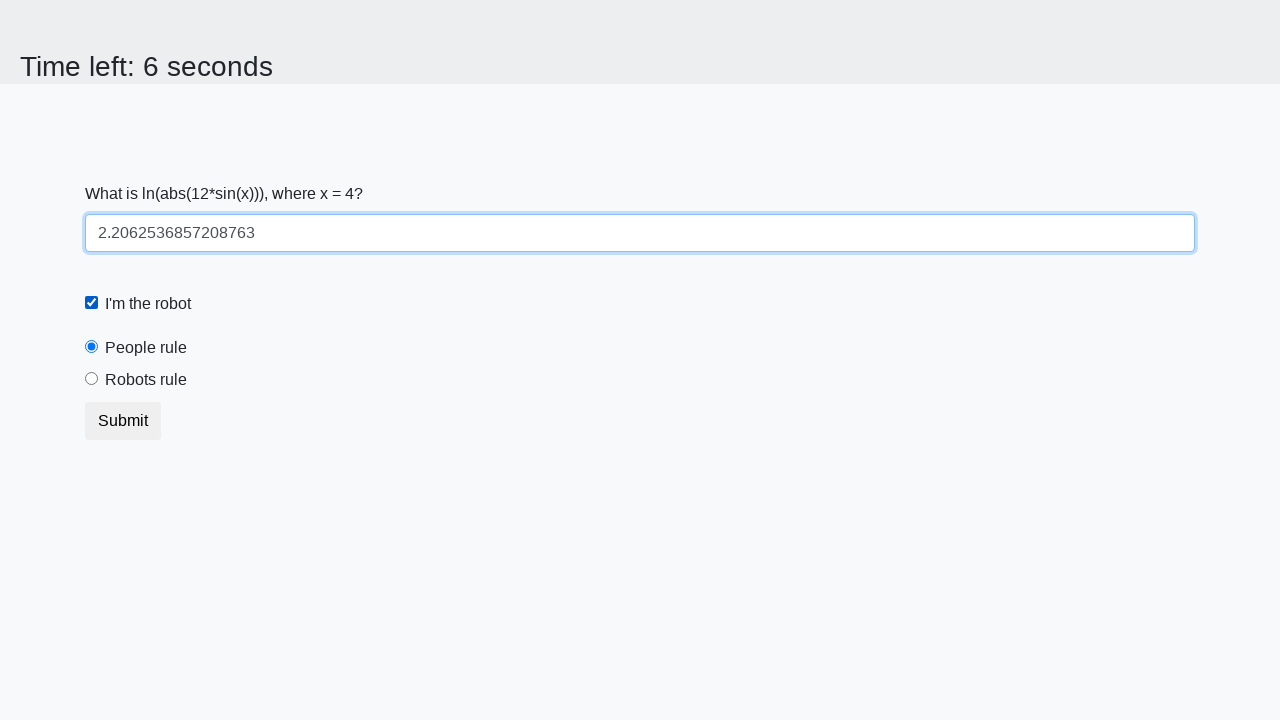

Selected the 'Robots rule!' radio button at (92, 379) on #robotsRule
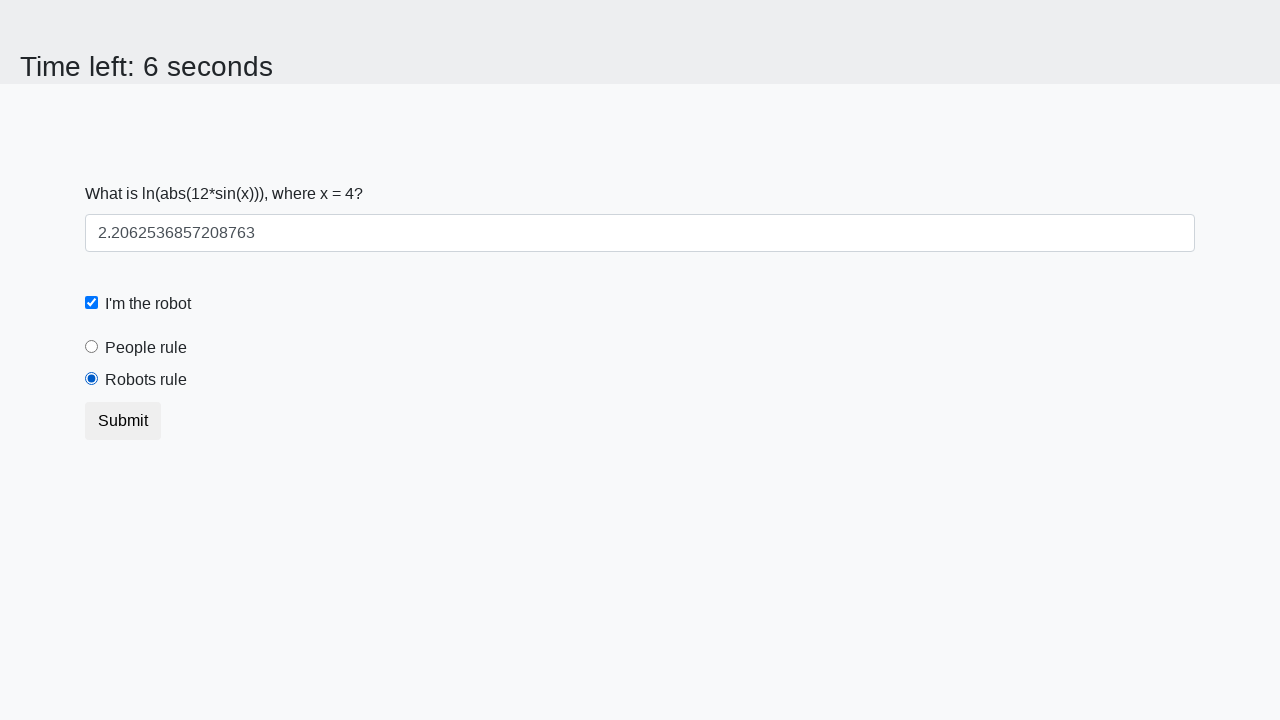

Clicked the Submit button to submit the form at (123, 421) on button.btn.btn-default
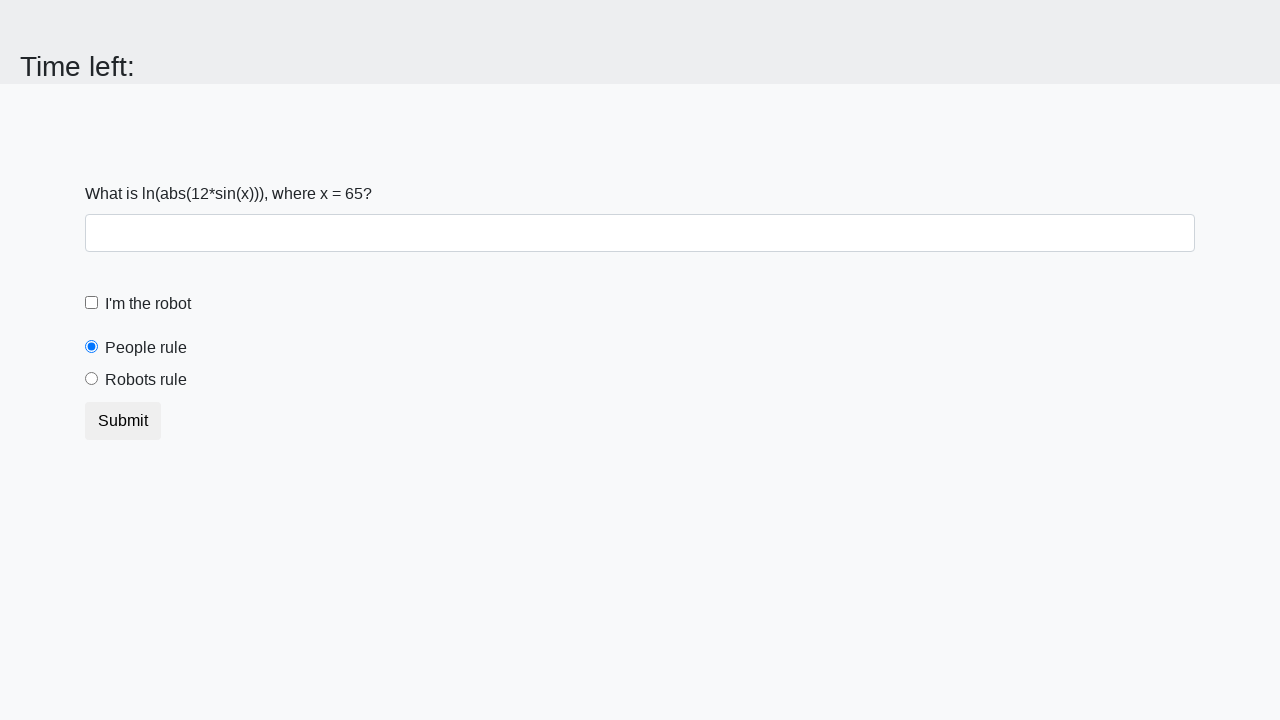

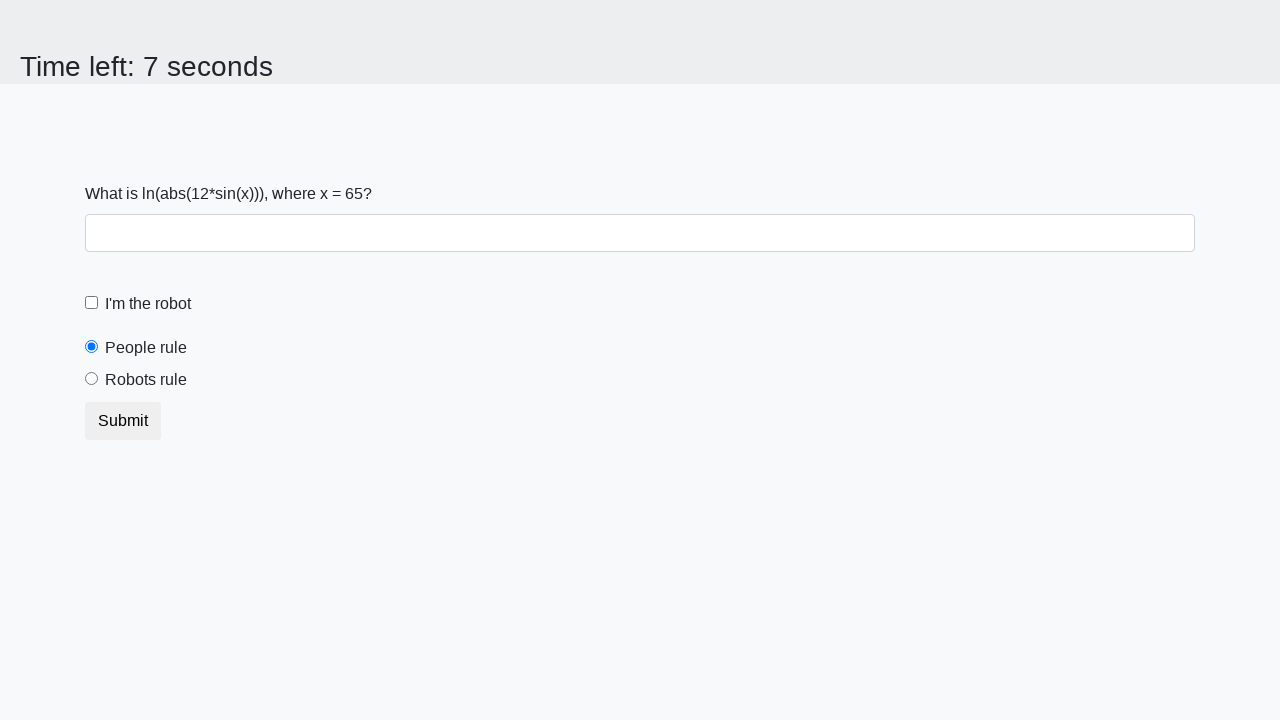